Tests iframe switching functionality by navigating into an iframe, performing a search, then switching back to the main content and opening a new window

Starting URL: https://www.letskodeit.com/practice

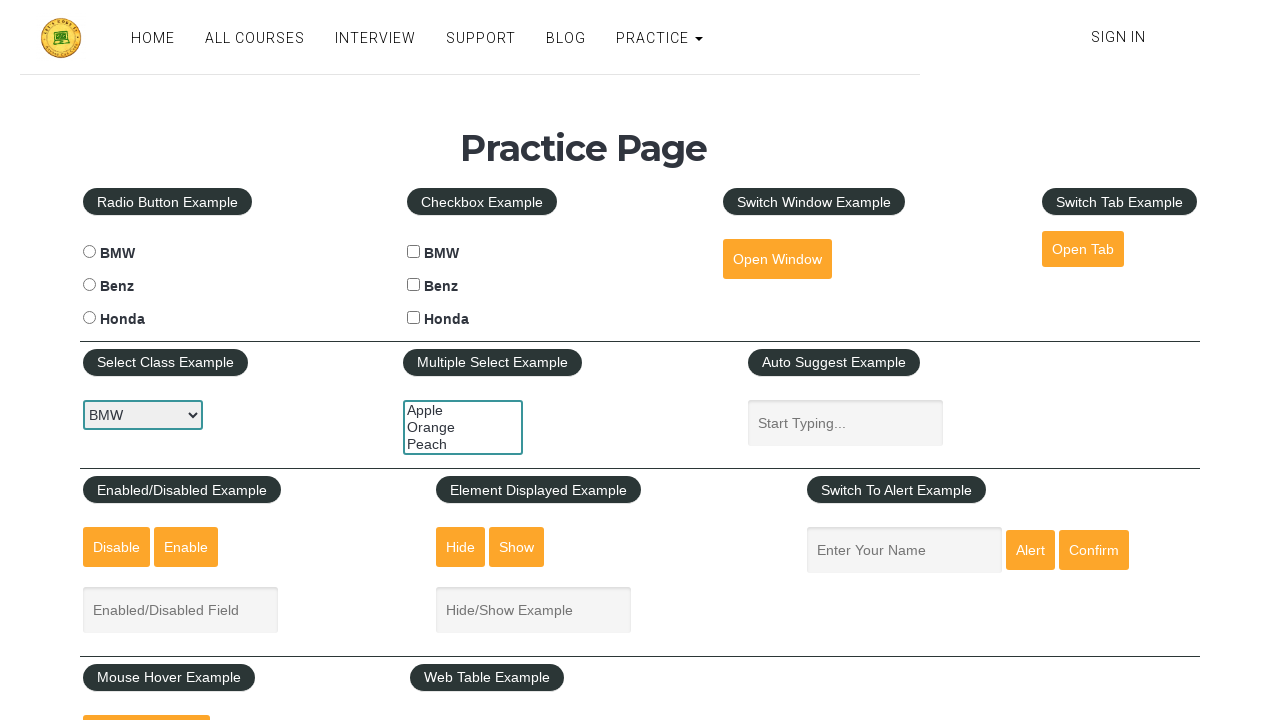

Located iframe with ID 'courses-iframe'
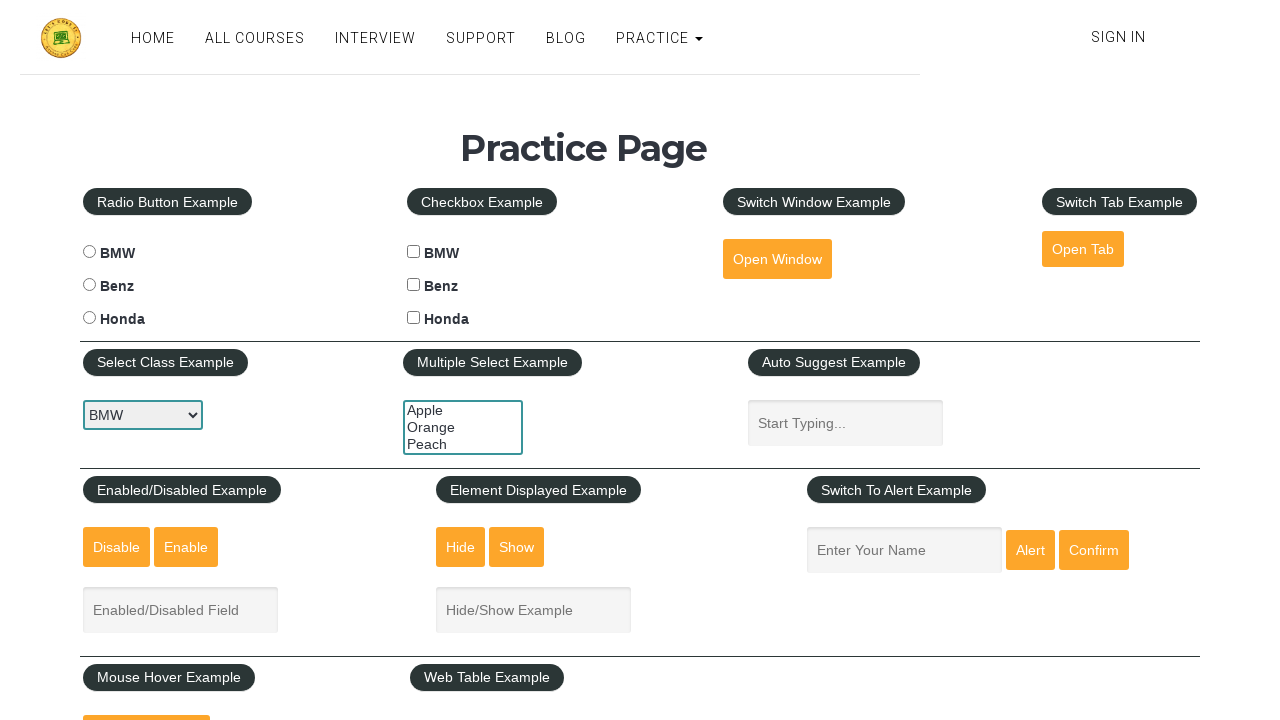

Filled search field in iframe with 'Python' on #courses-iframe >> internal:control=enter-frame >> xpath=//input[@id='search']
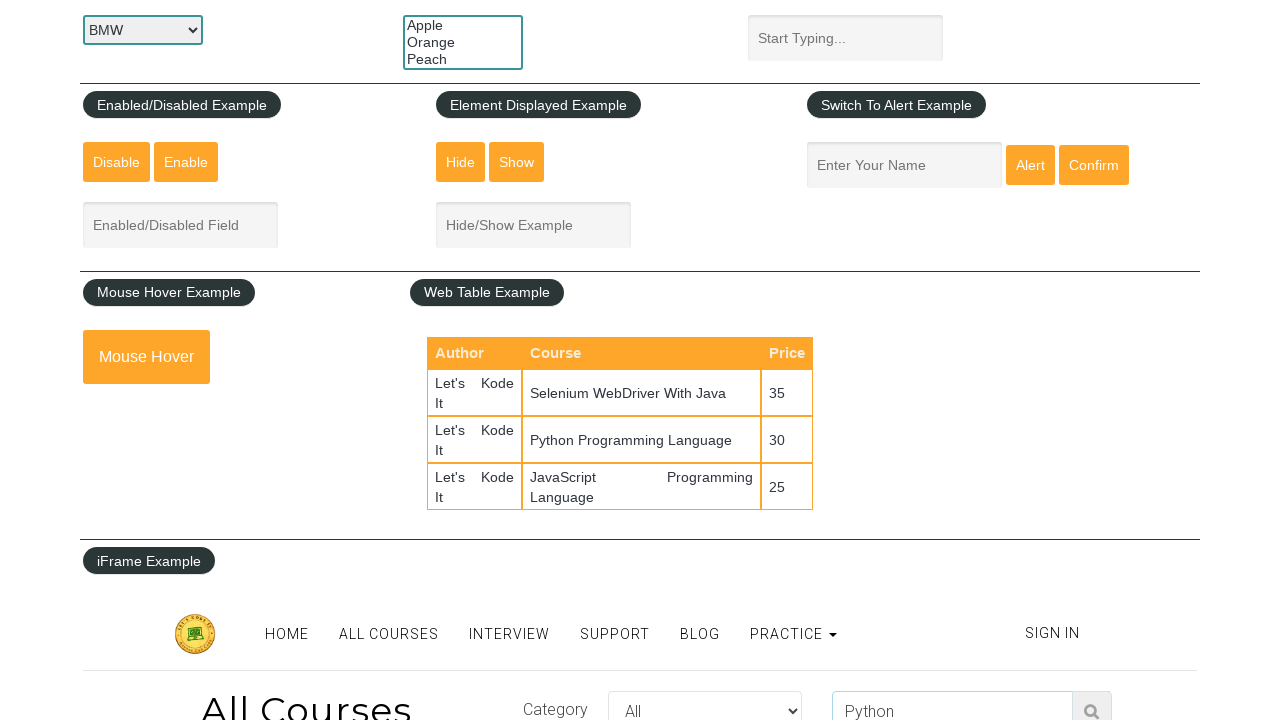

Clicked open window button in main content to switch back from iframe at (777, 259) on #openwindow
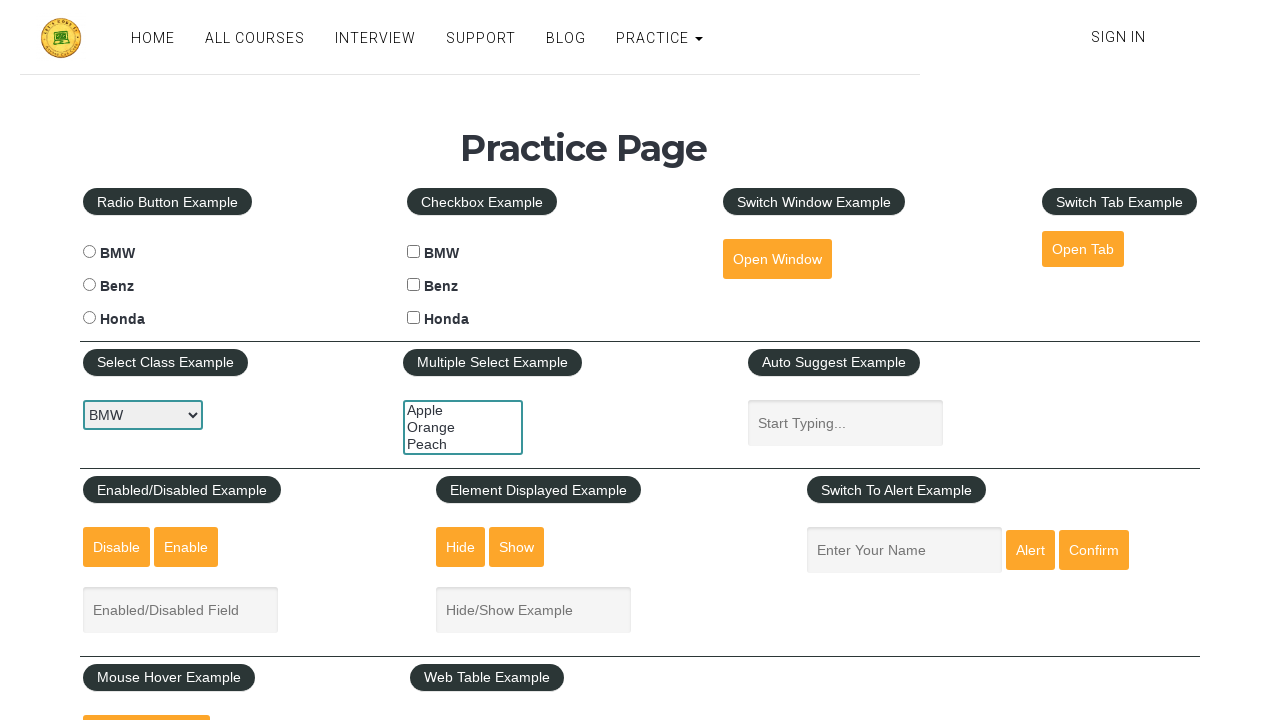

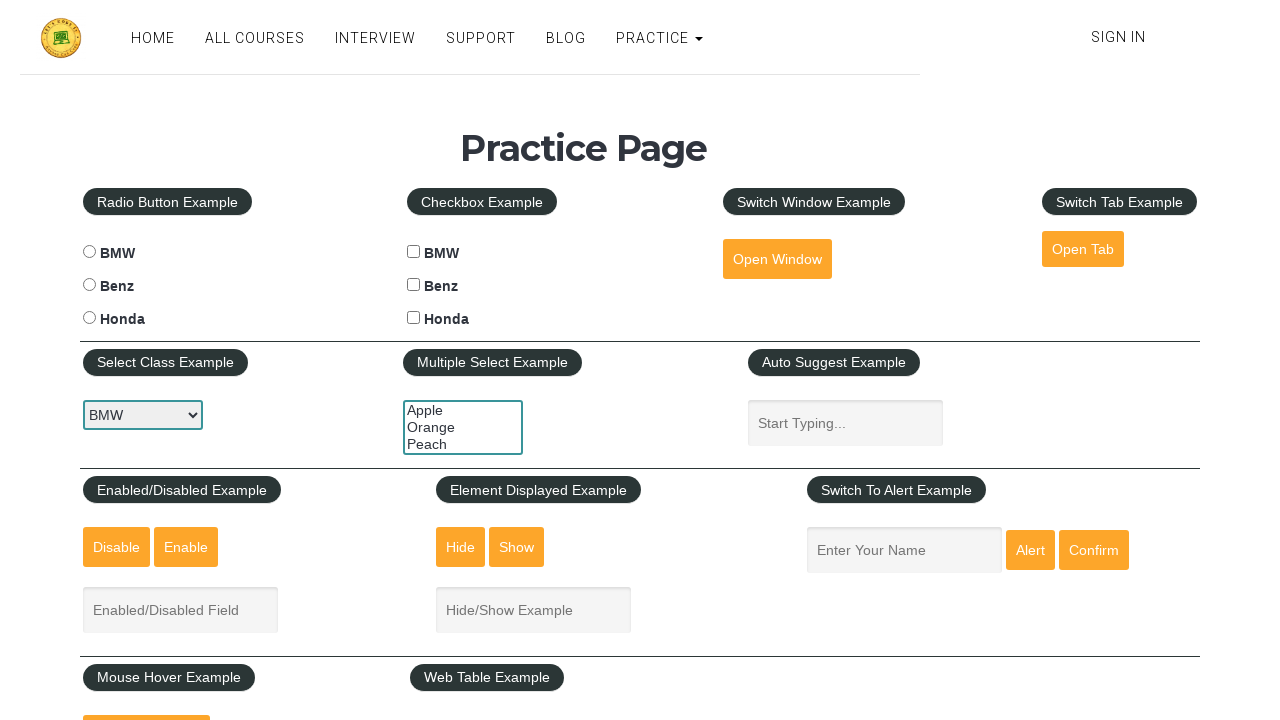